Tests the contact button by clicking it and verifying it opens the contact page in a new tab

Starting URL: https://israelpost.co.il/

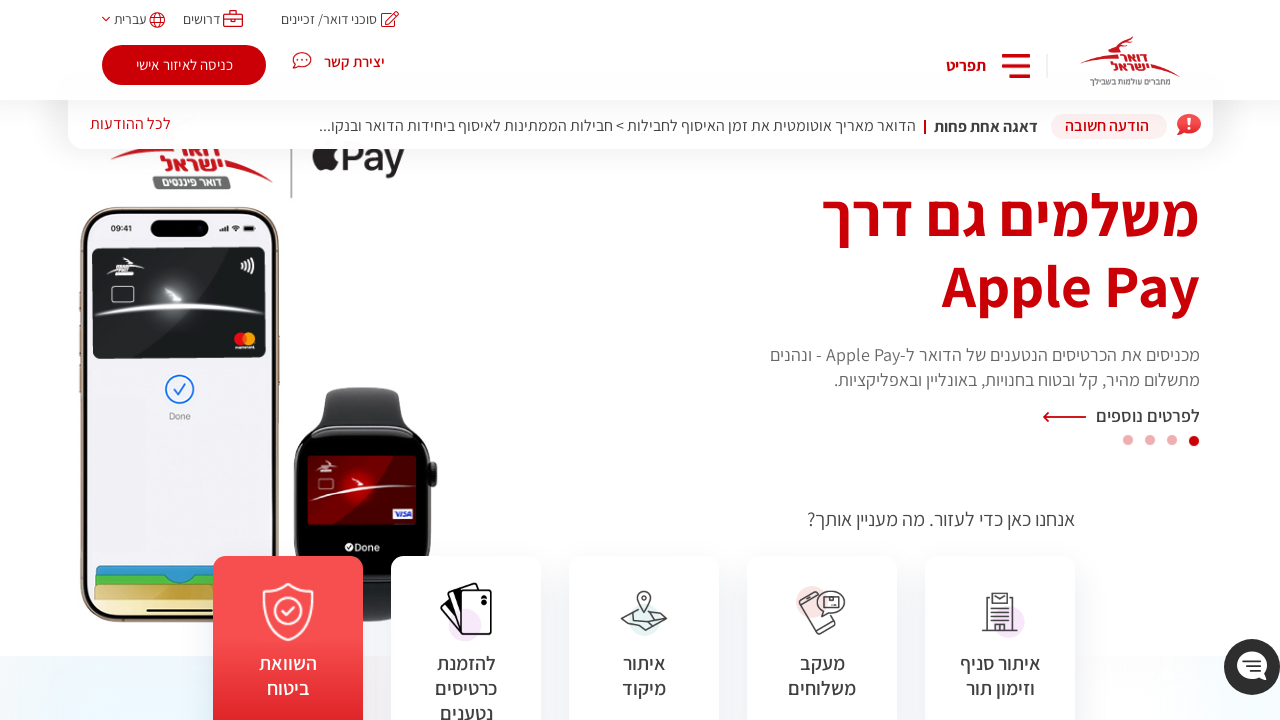

Clicked contact button (יצירת קשר) to open contact page at (354, 62) on xpath=//p[text()='יצירת קשר']
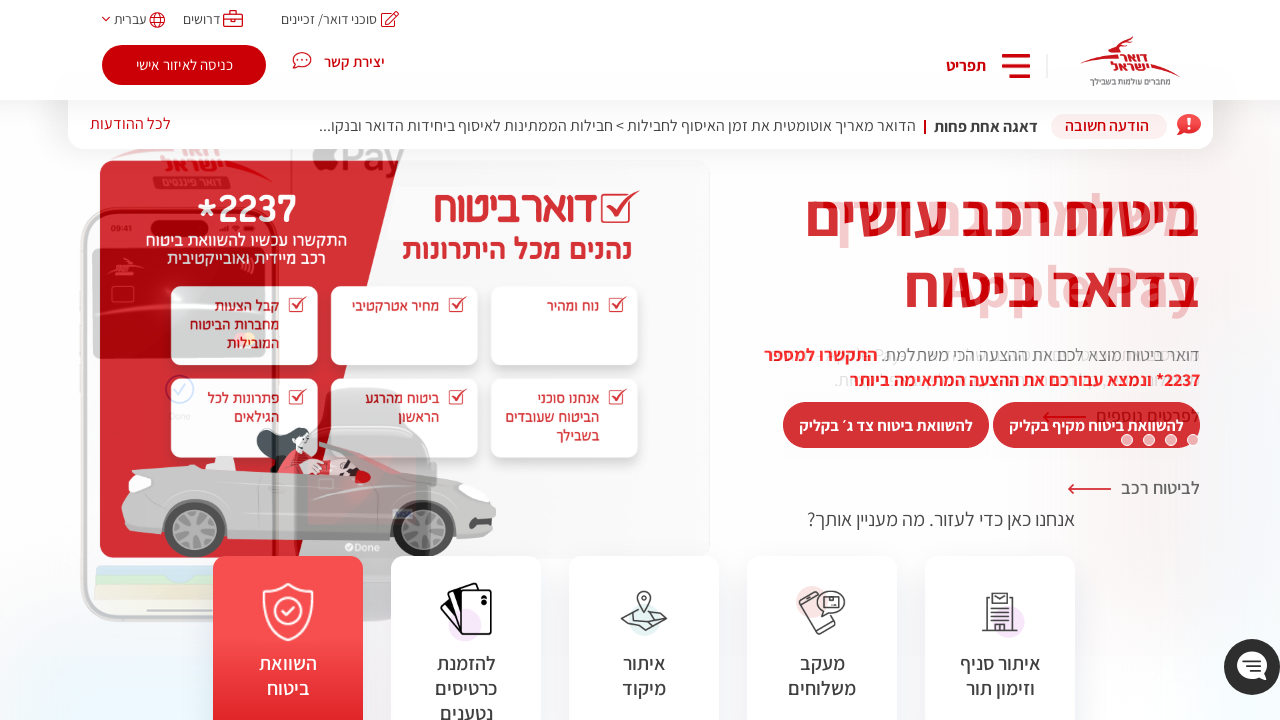

Contact page opened in new tab
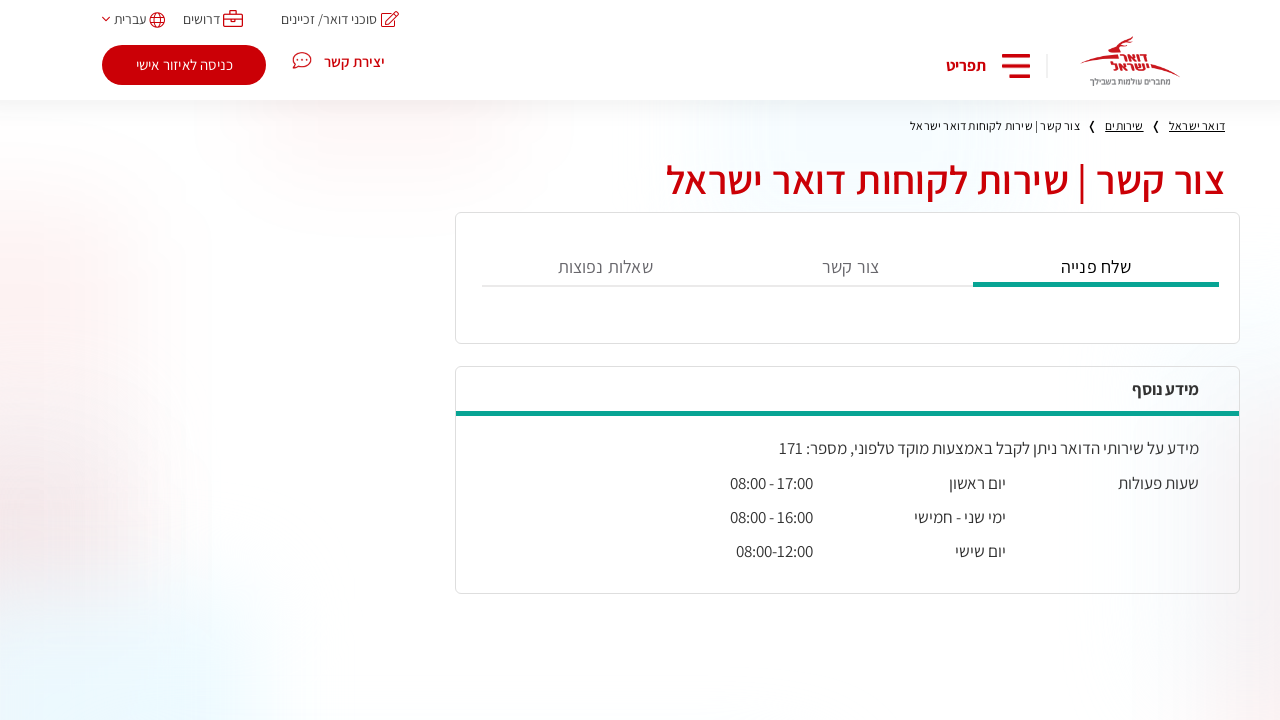

Contact page fully loaded
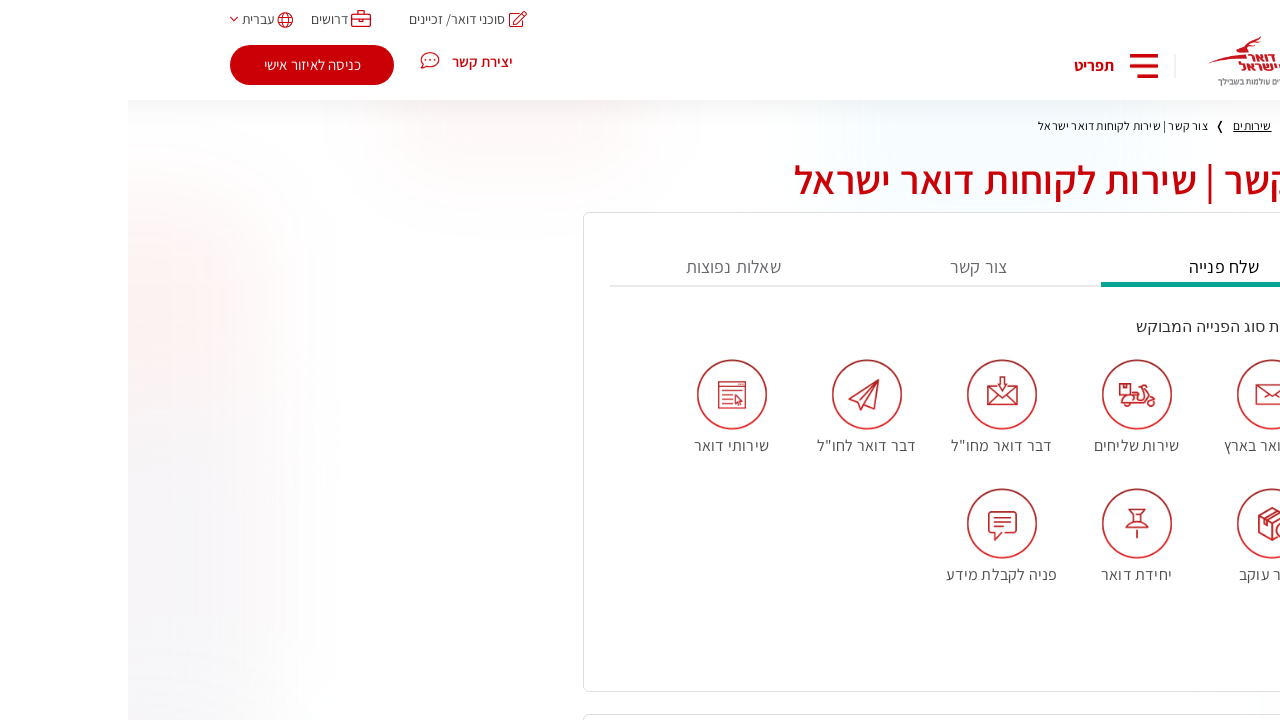

Contact form title element appeared on page
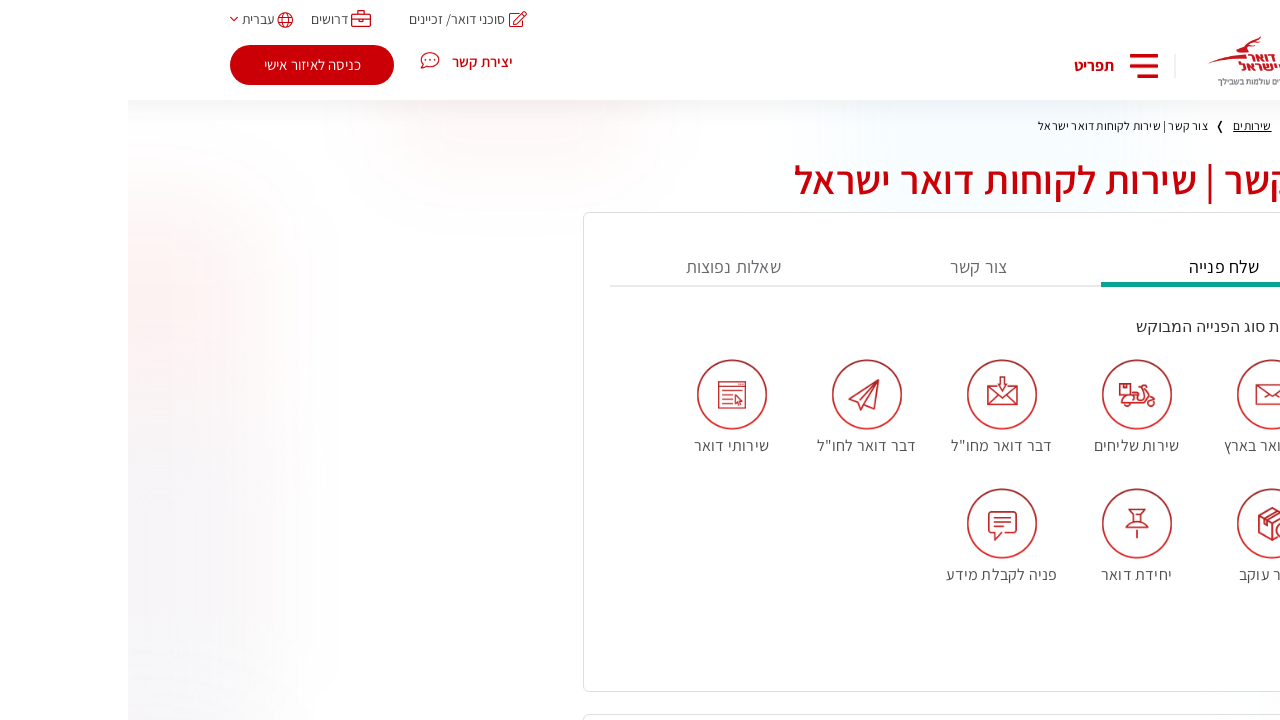

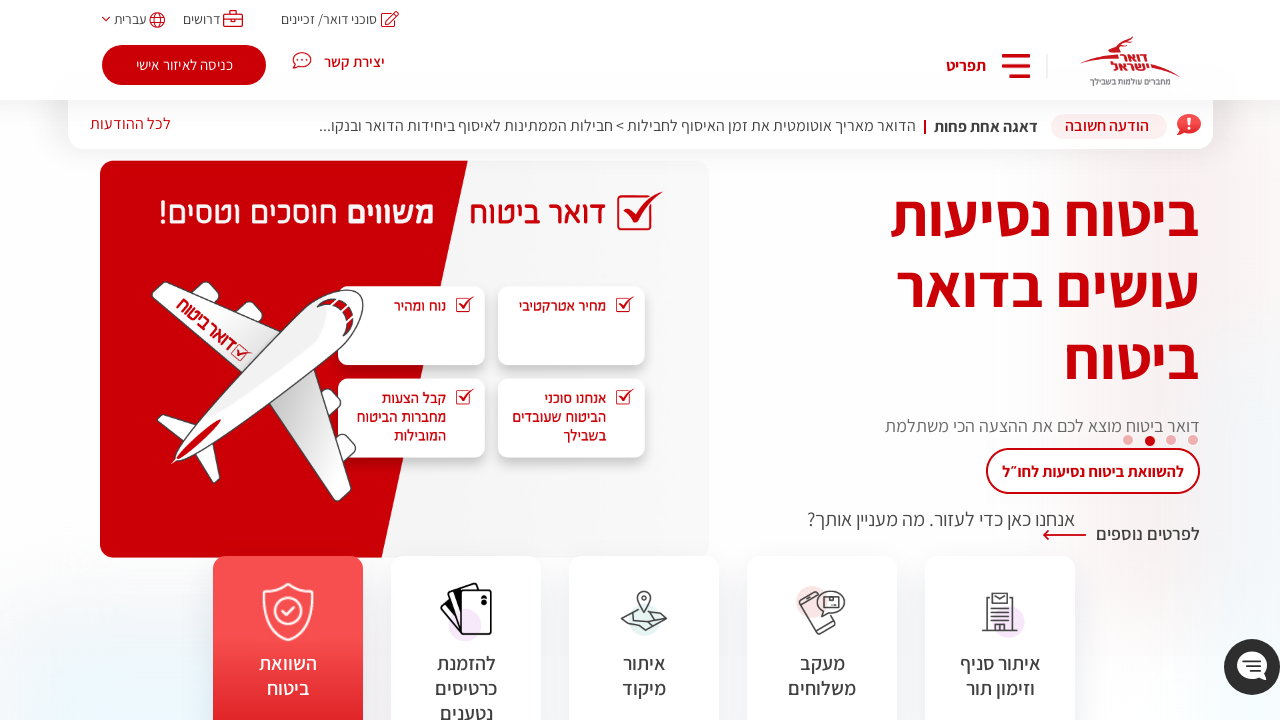